Tests the display status of form elements by checking if they are visible and interacting with displayed elements

Starting URL: https://automationfc.github.io/basic-form/index.html

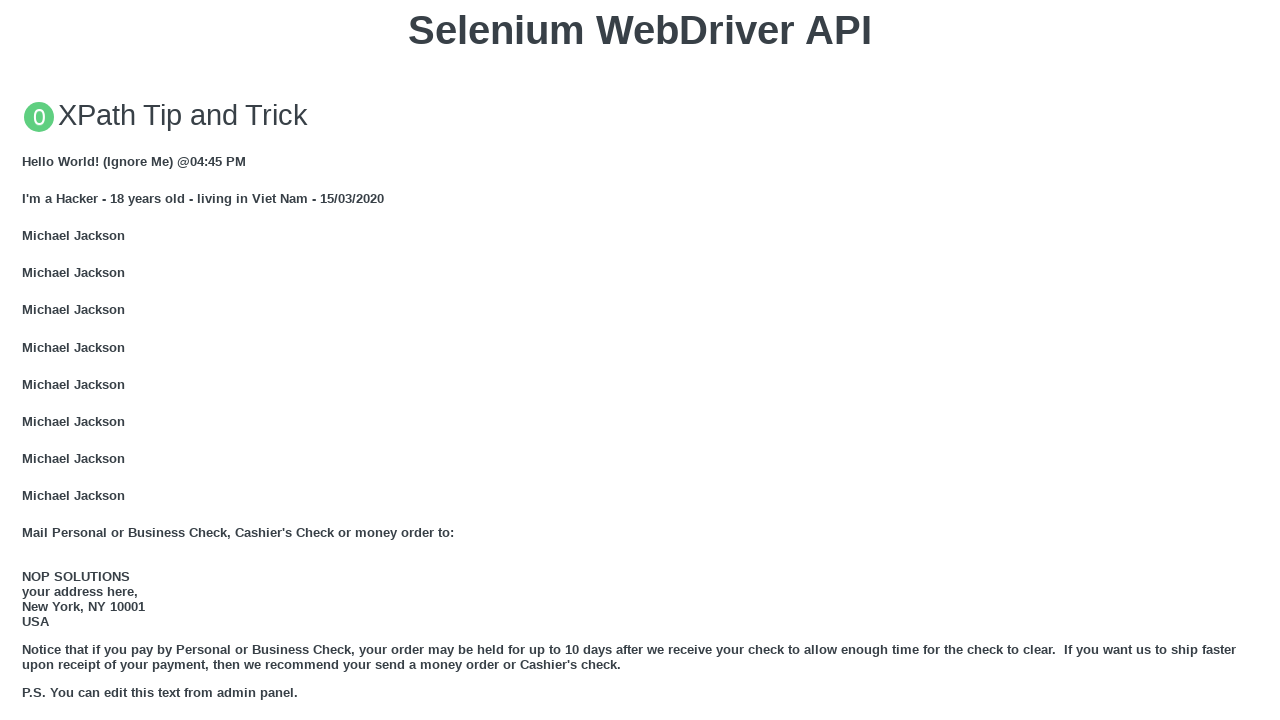

Email textbox is visible and filled with 'Automation Testing' on #mail
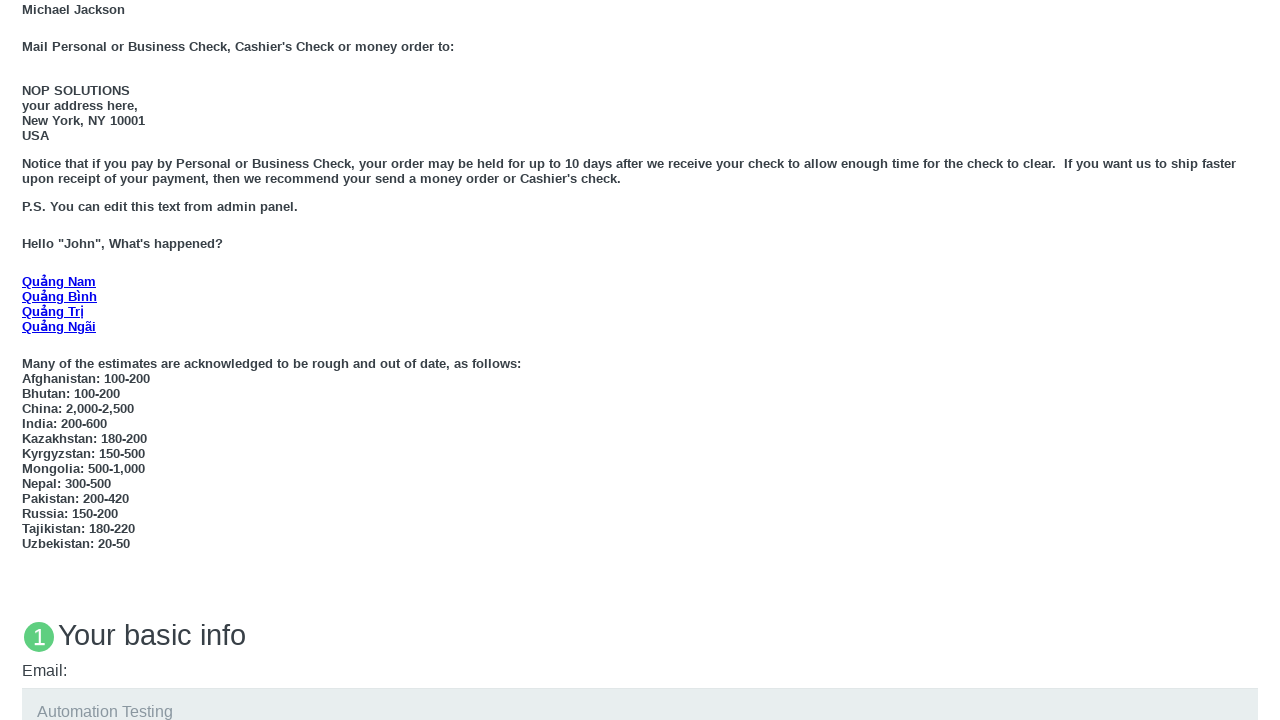

Age under 18 radio button is visible and clicked at (28, 360) on #under_18
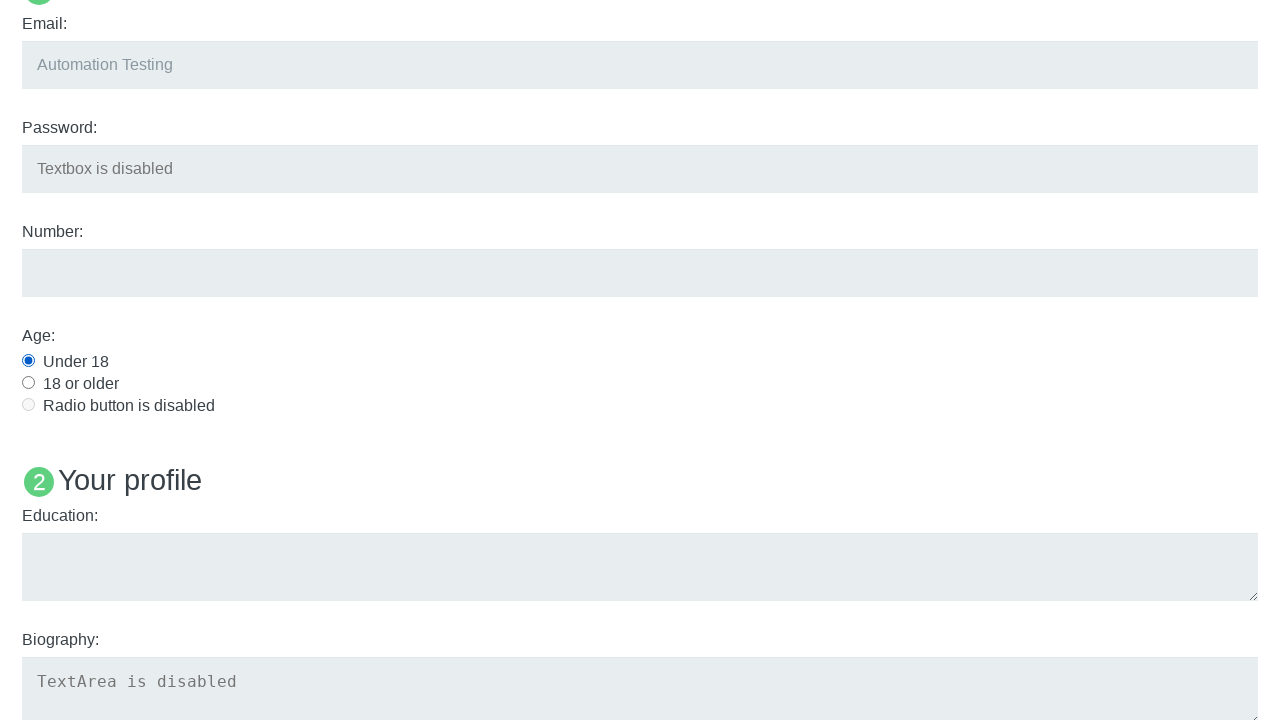

Education textarea is visible and filled with 'Automation Testing' on #edu
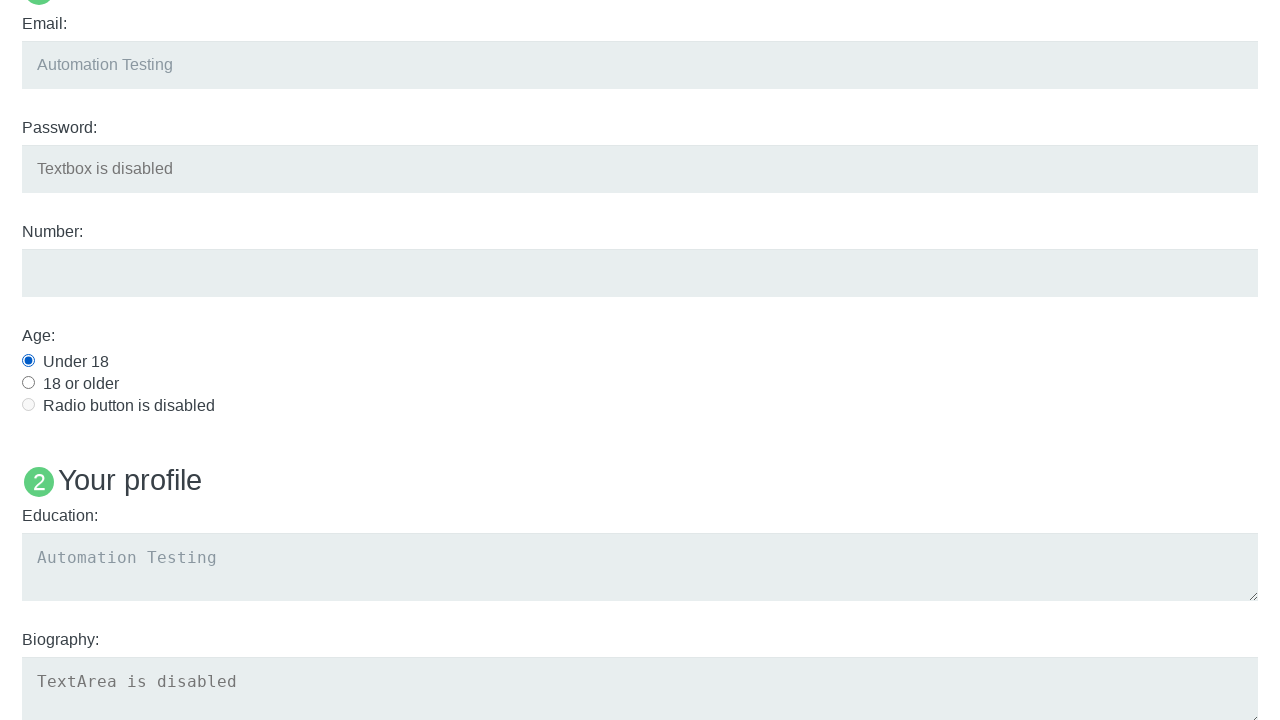

Verified that 'Name: User5' text is not displayed
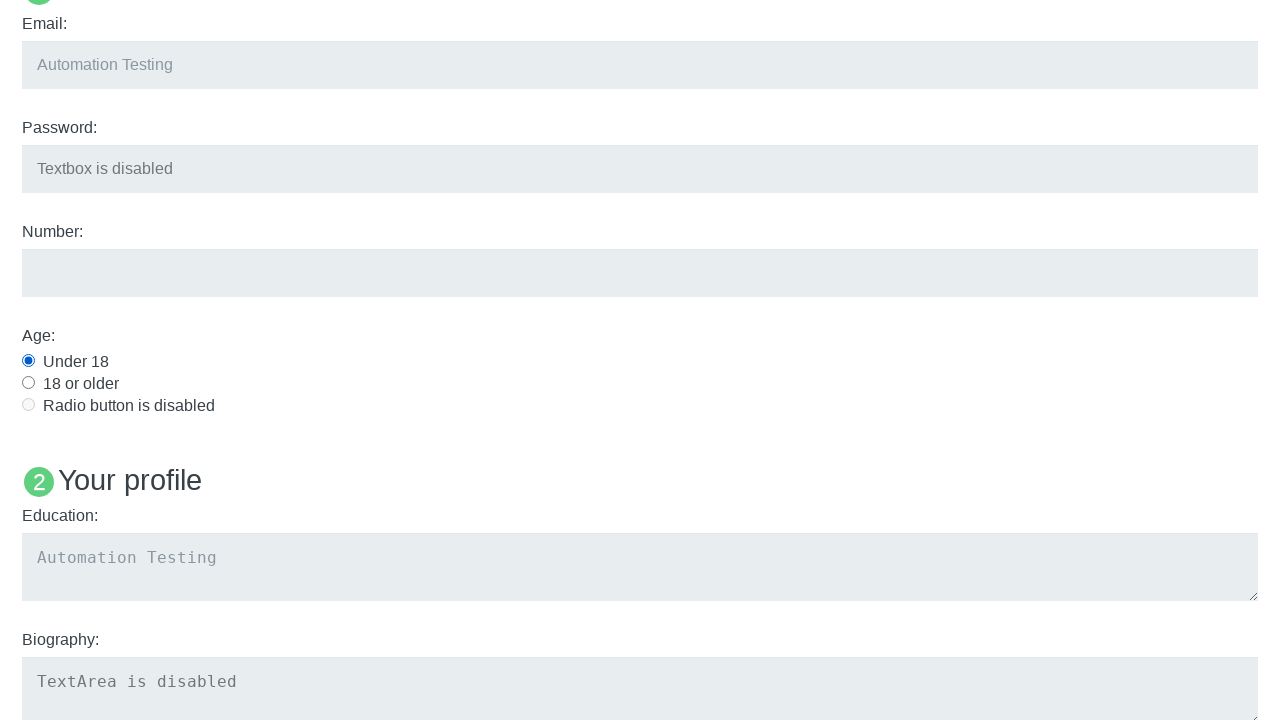

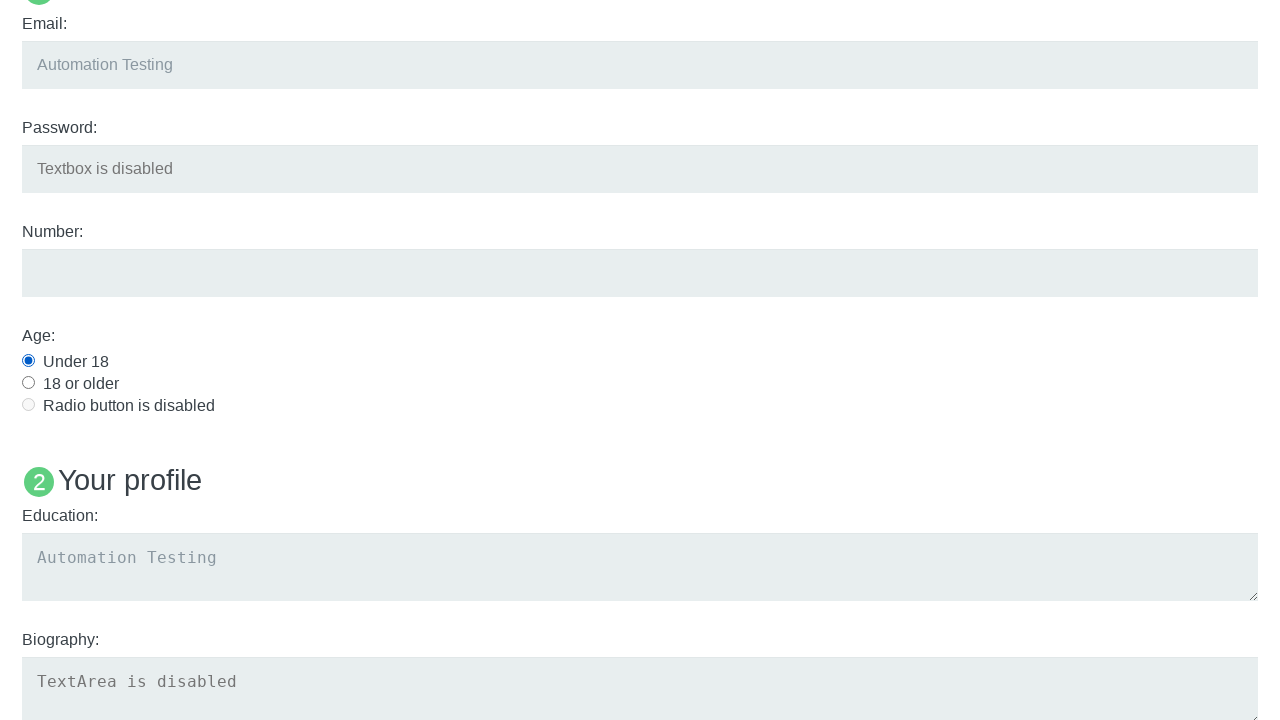